Tests FAQ accordion item 4 by clicking to expand it and verifying the answer text about same-day orders

Starting URL: https://qa-scooter.praktikum-services.ru/

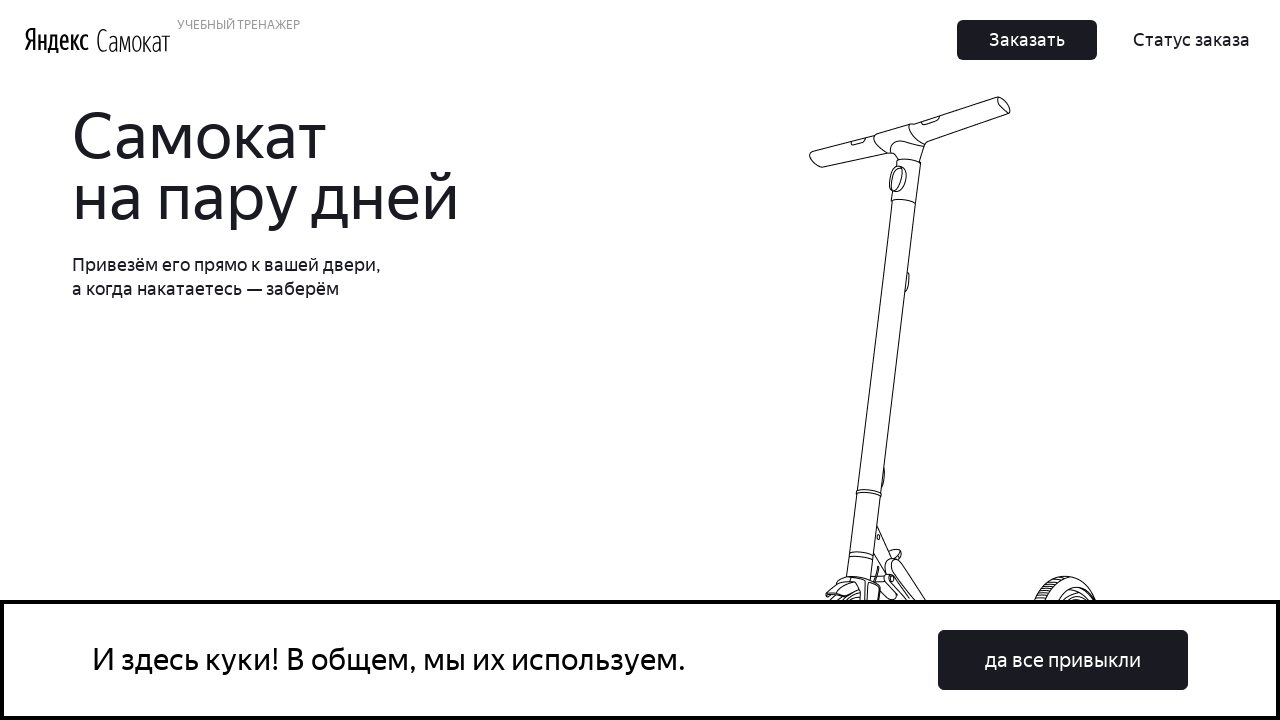

Page loaded - header disclaimer element visible
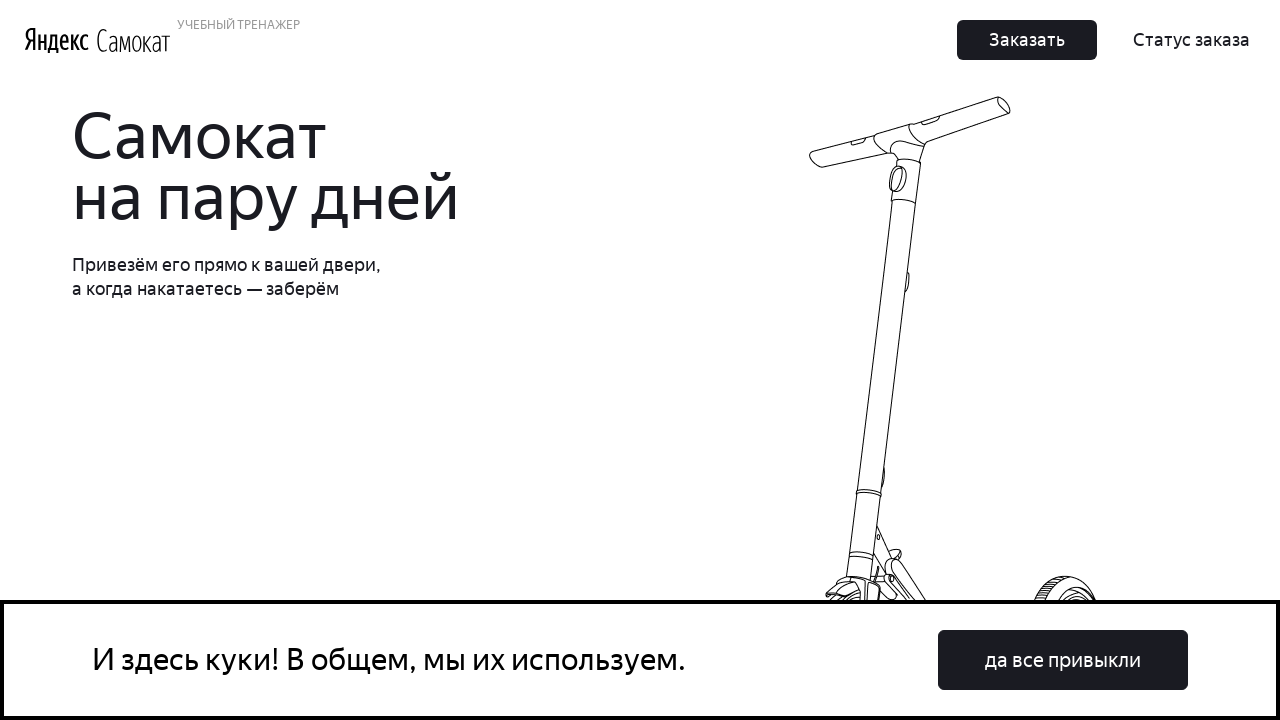

Located FAQ accordion item 4 heading element
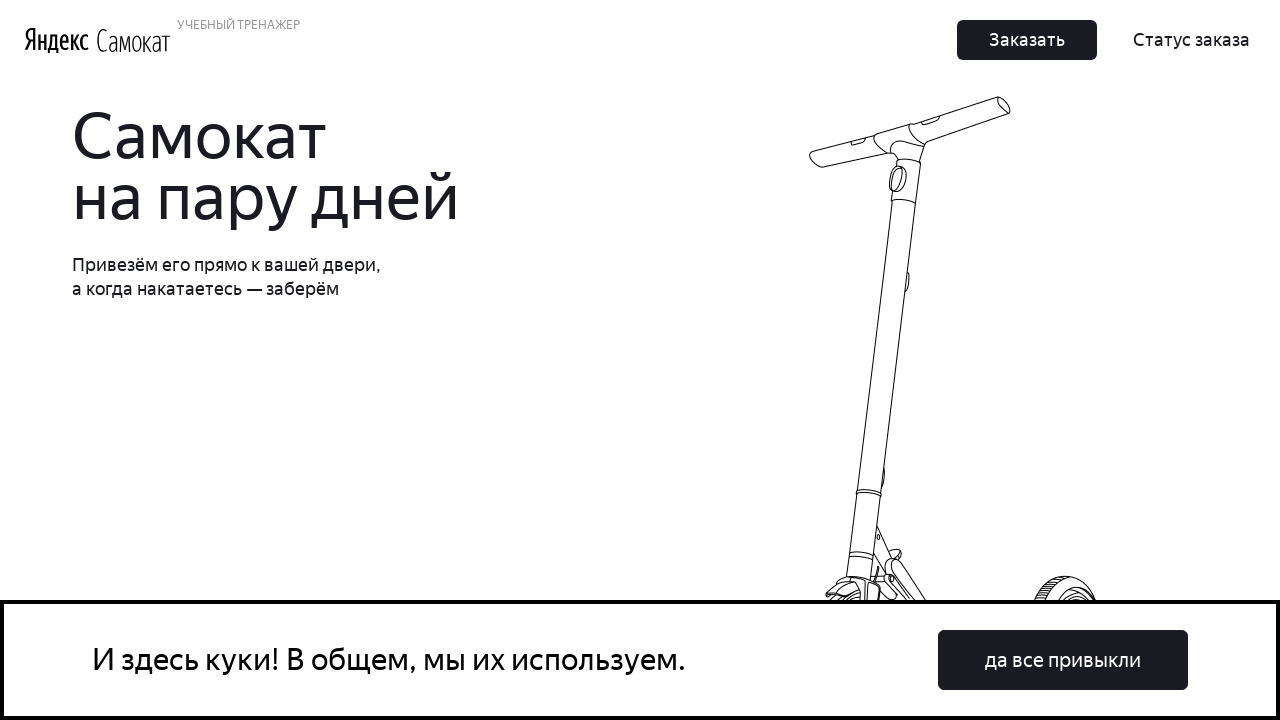

Scrolled FAQ item 4 into view
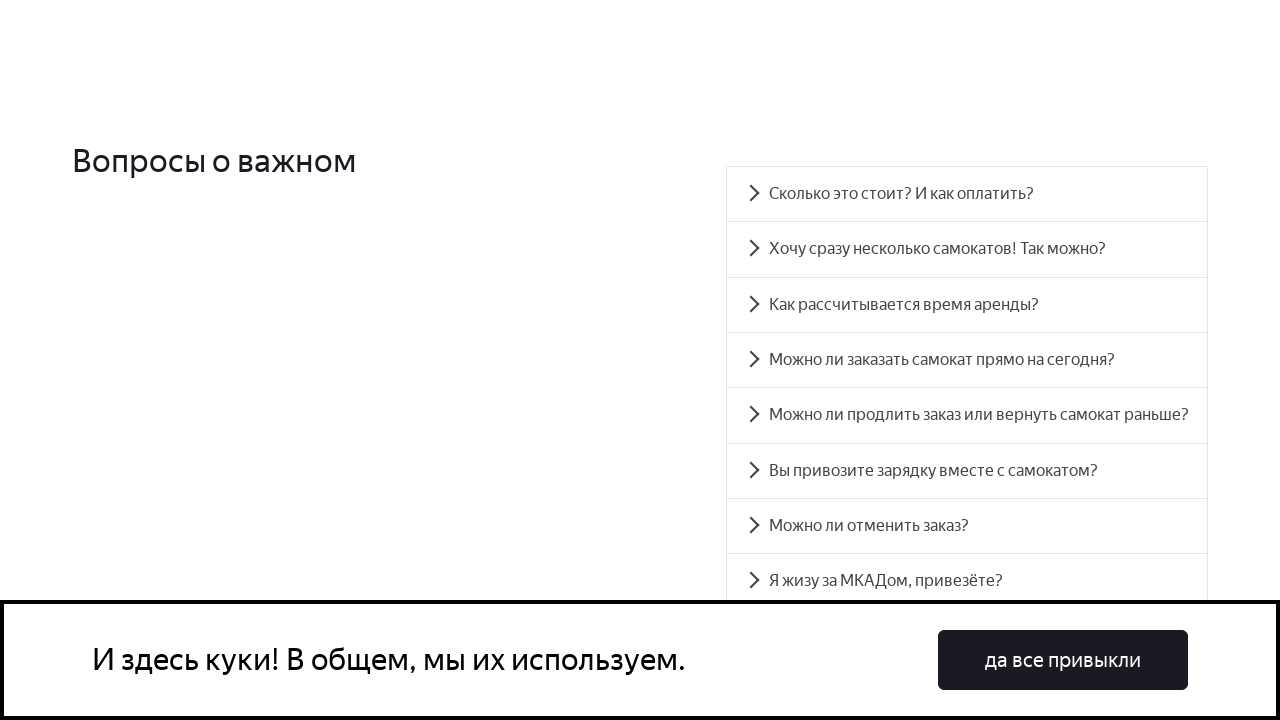

Clicked FAQ item 4 to expand accordion at (967, 360) on #accordion__heading-3
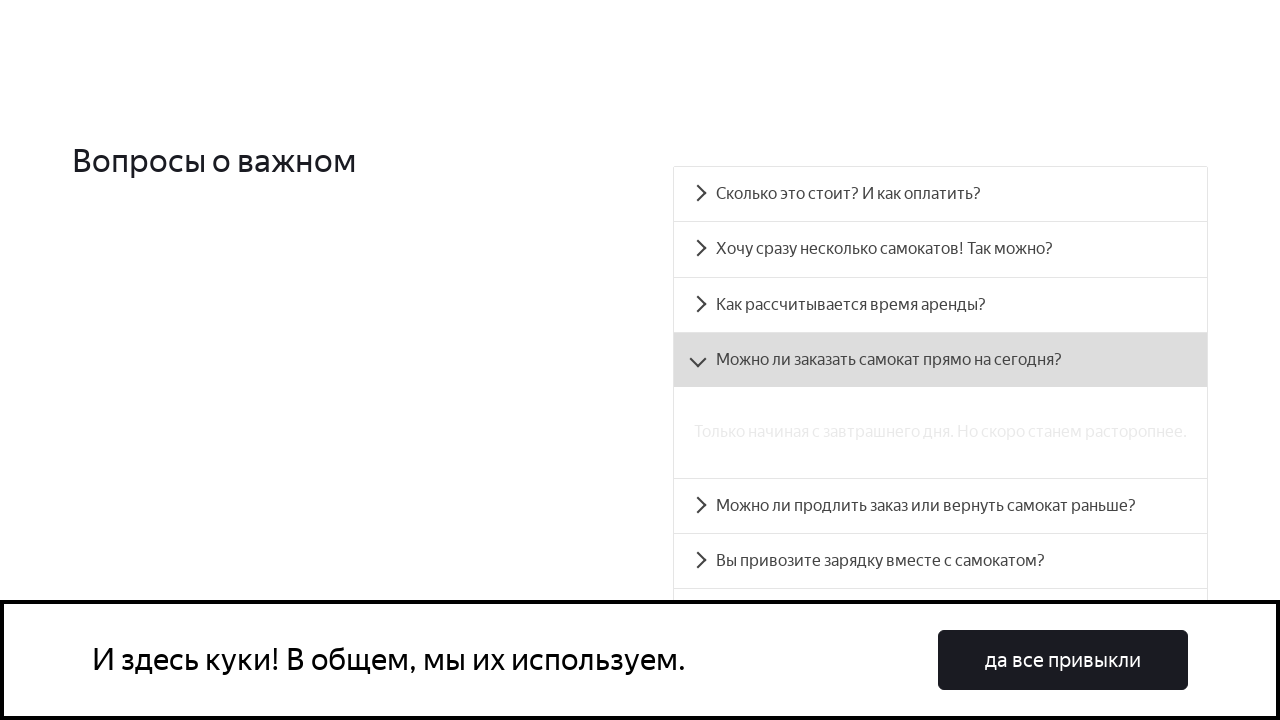

FAQ item 4 answer panel became visible - verified same-day order information
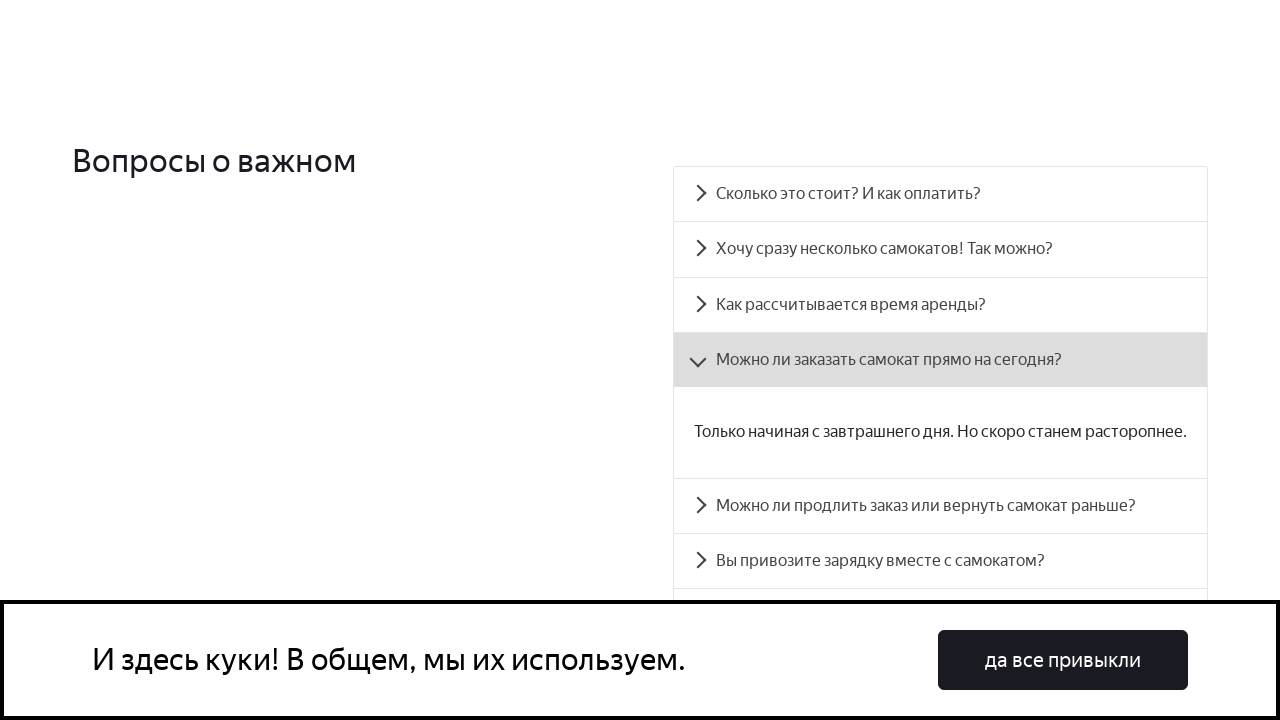

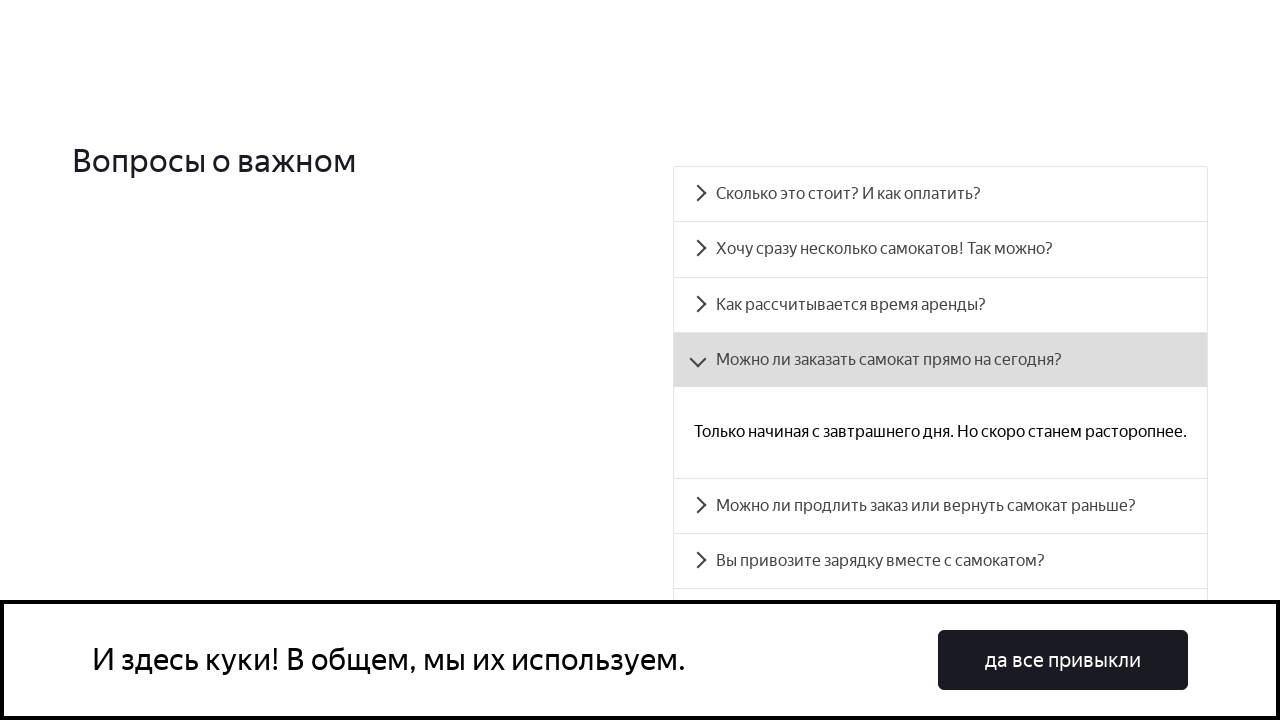